Tests keyboard actions on a text comparison site by typing text in the first textarea, selecting all with Ctrl+A, copying with Ctrl+C, tabbing to the second textarea, and pasting with Ctrl+V

Starting URL: https://text-compare.com/

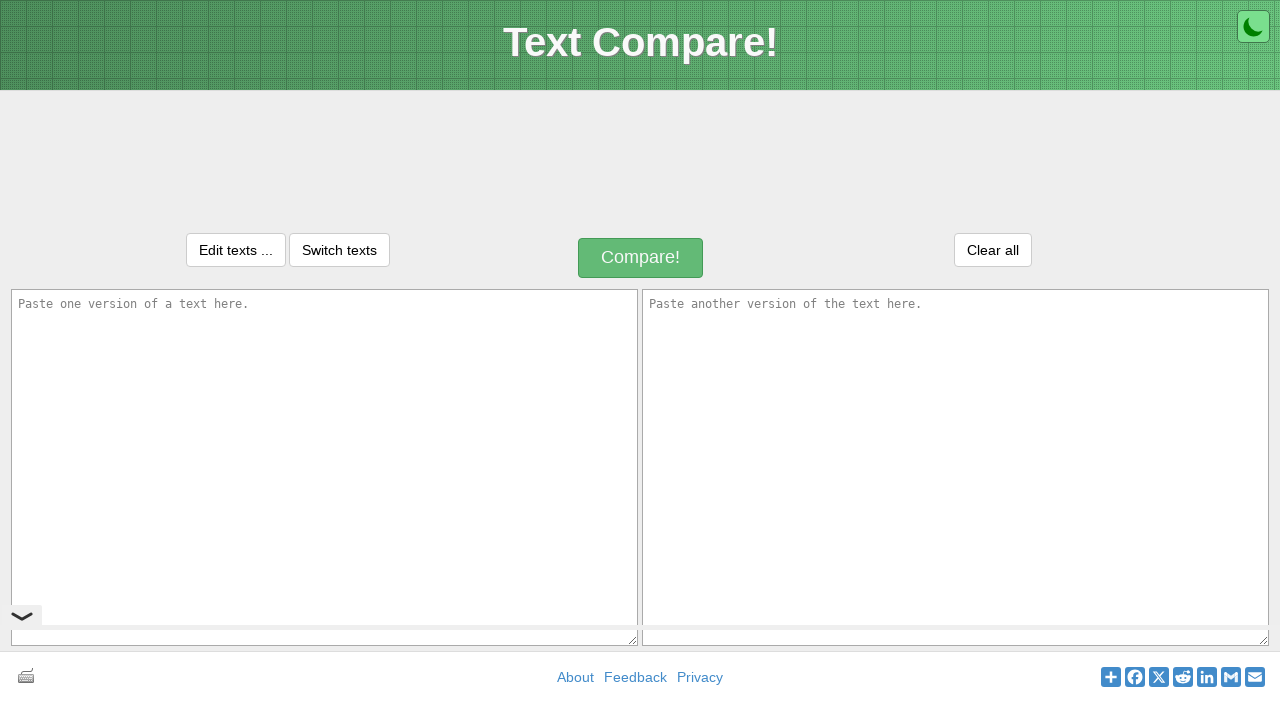

Filled first textarea with 'dharunya' on textarea#inputText1
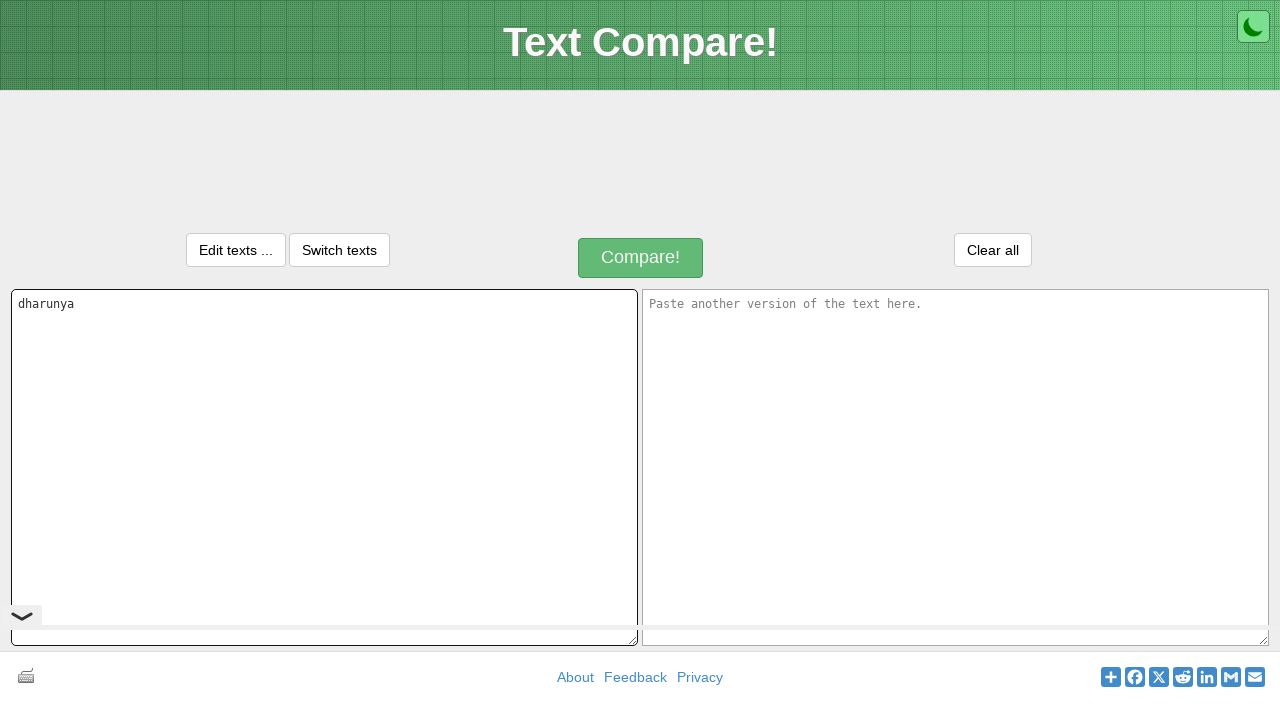

Clicked on first textarea to ensure focus at (324, 467) on textarea#inputText1
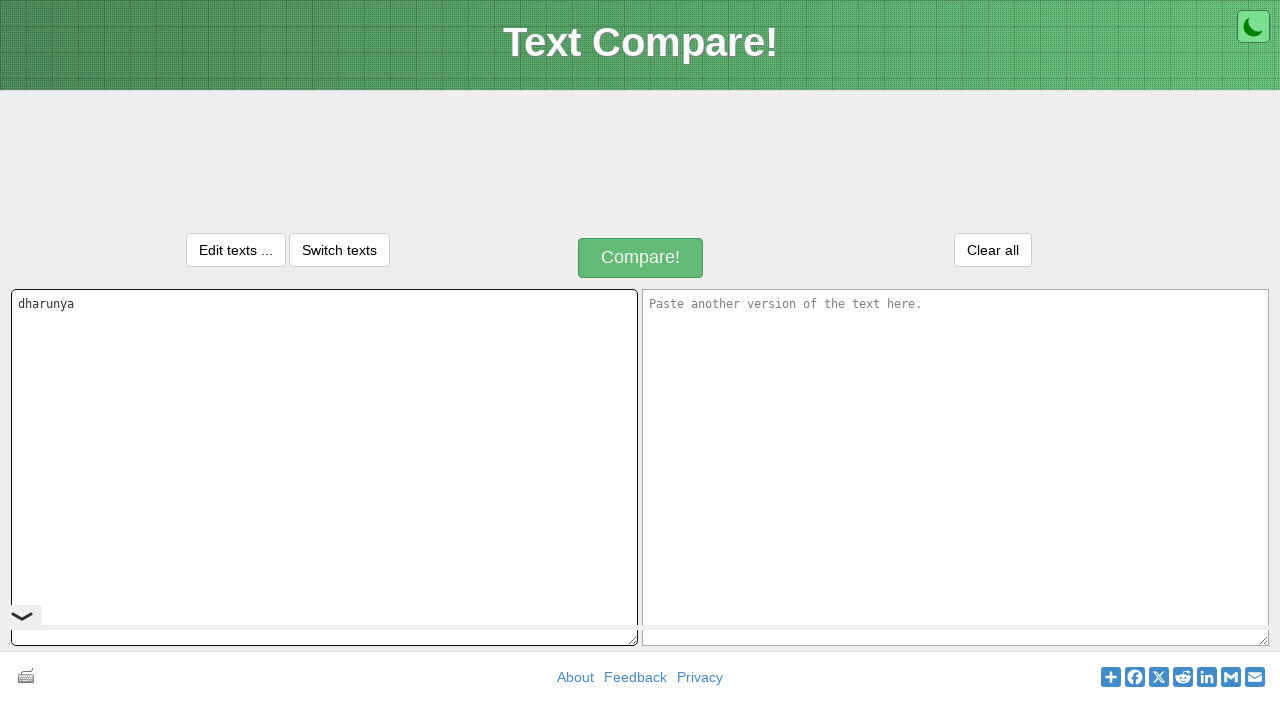

Selected all text in first textarea with Ctrl+A
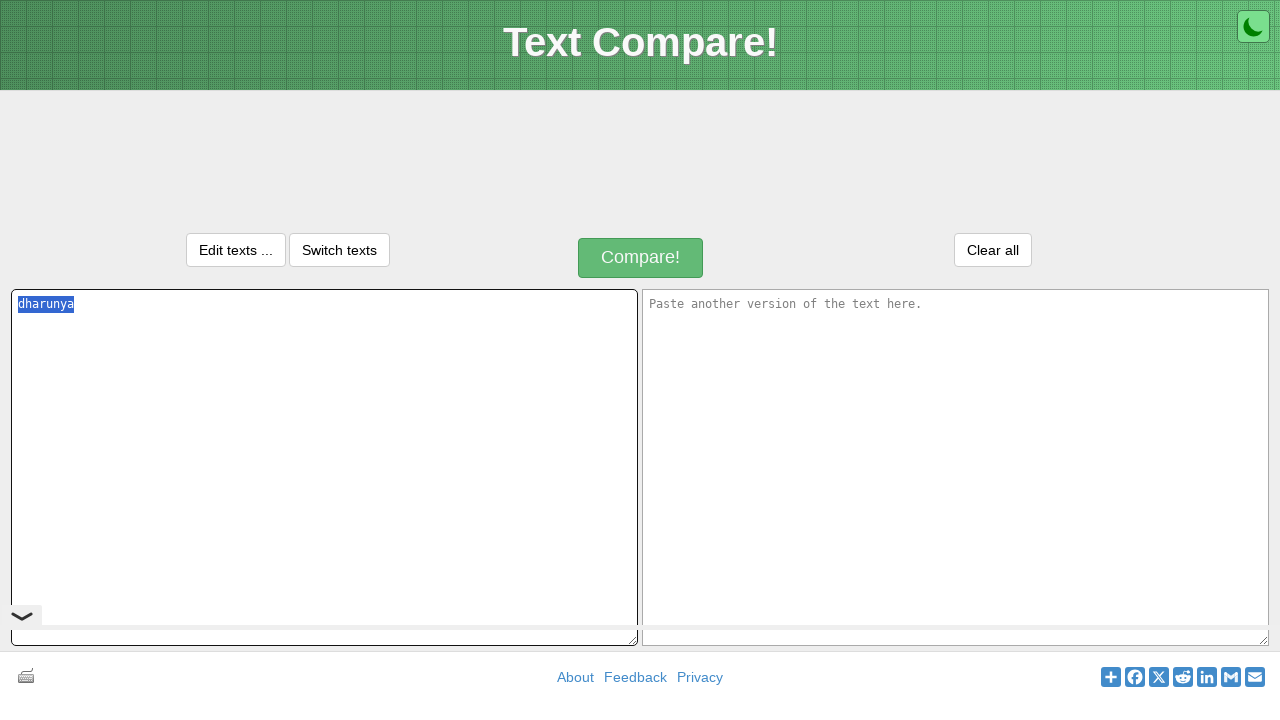

Copied selected text with Ctrl+C
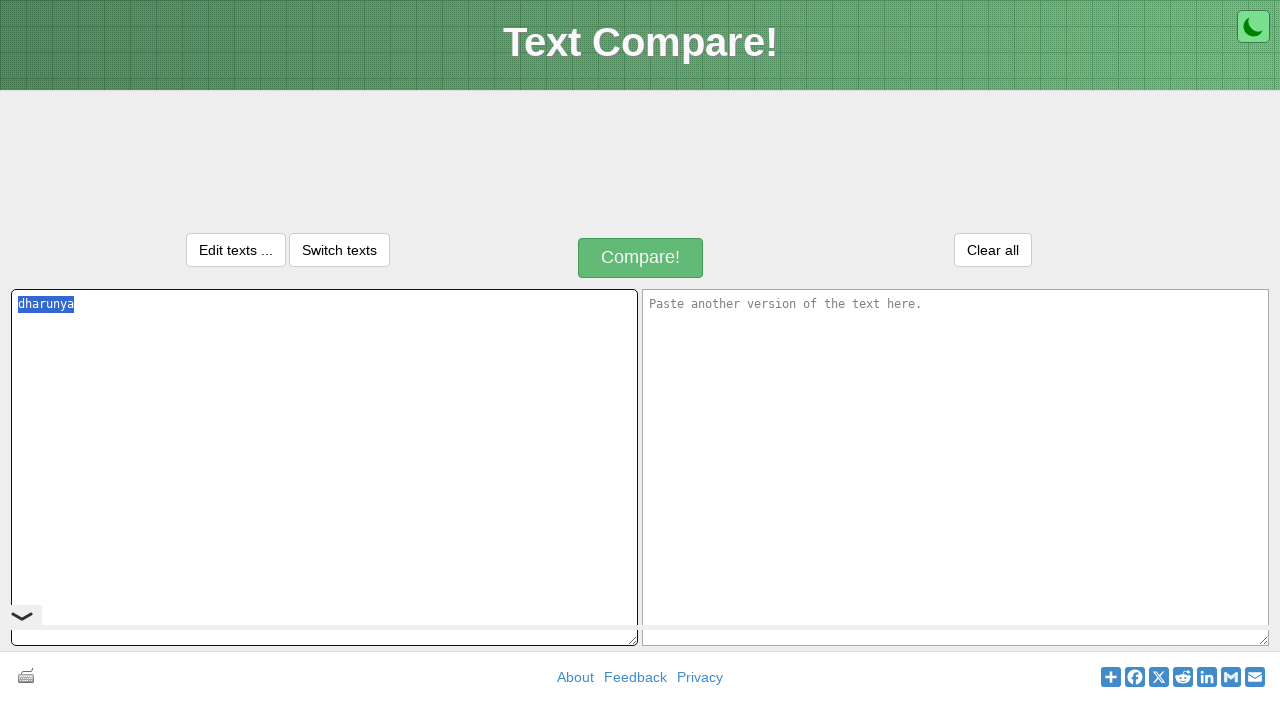

Tabbed to second textarea
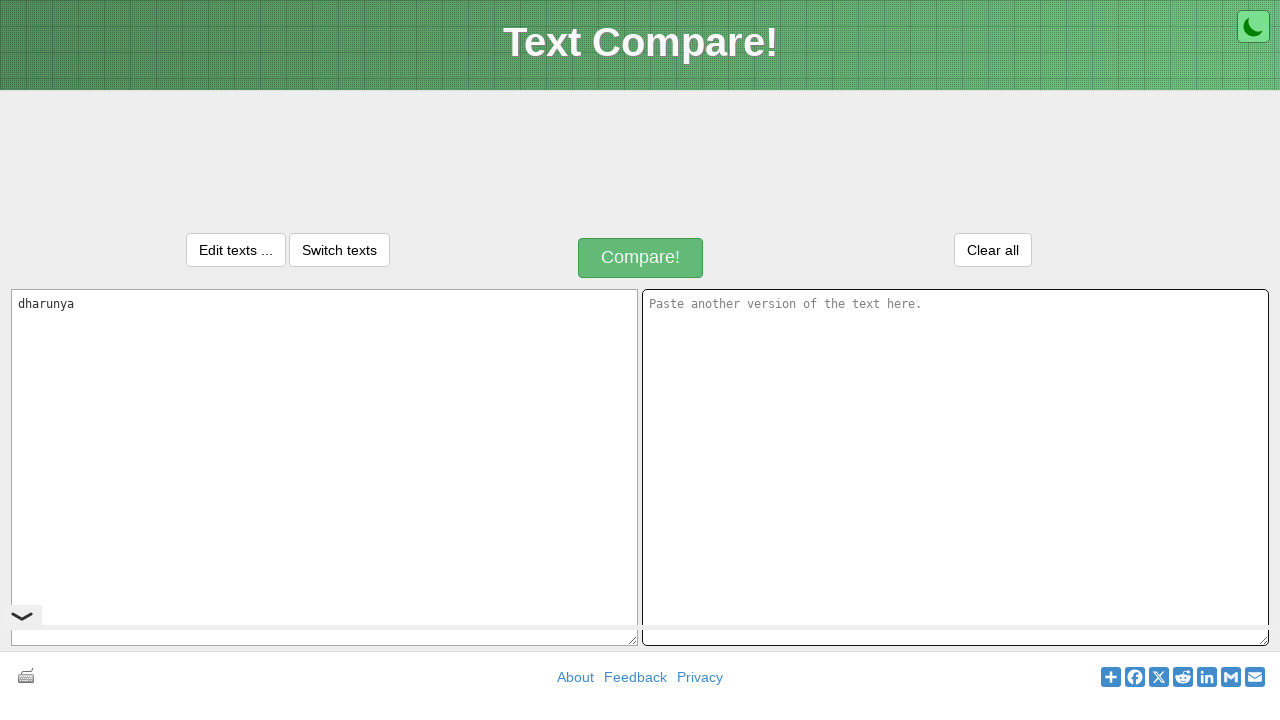

Pasted text into second textarea with Ctrl+V
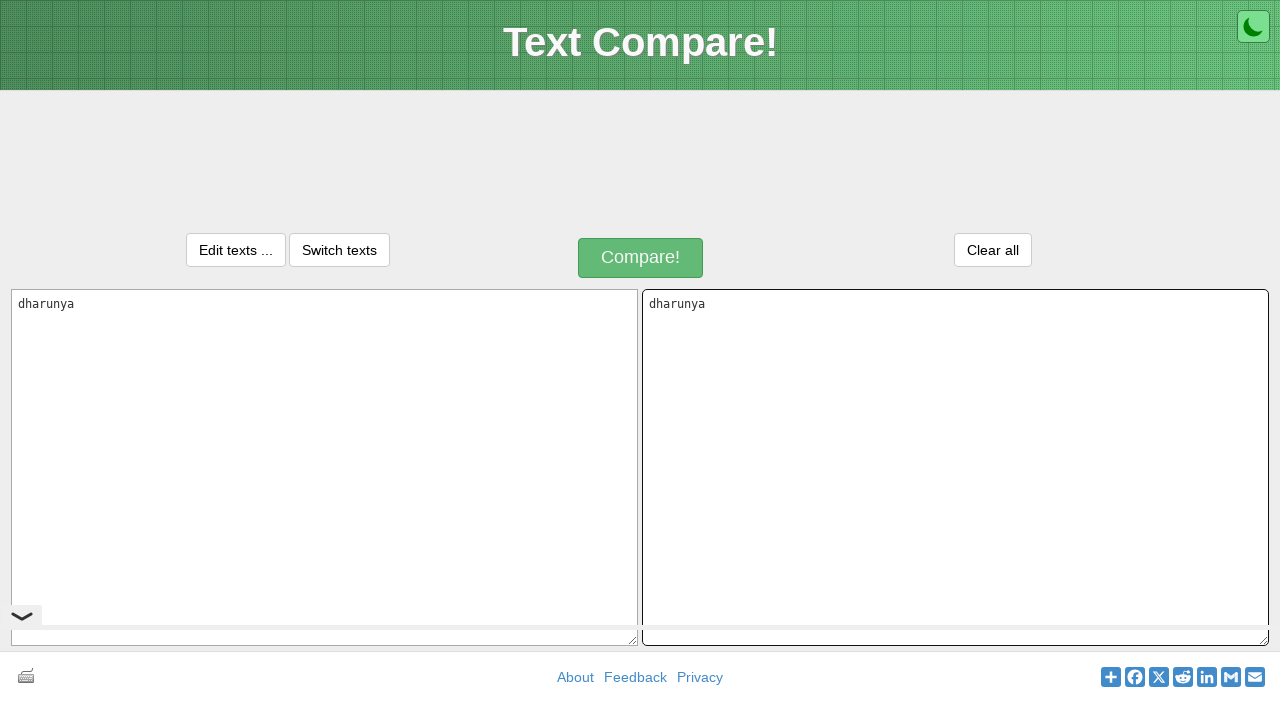

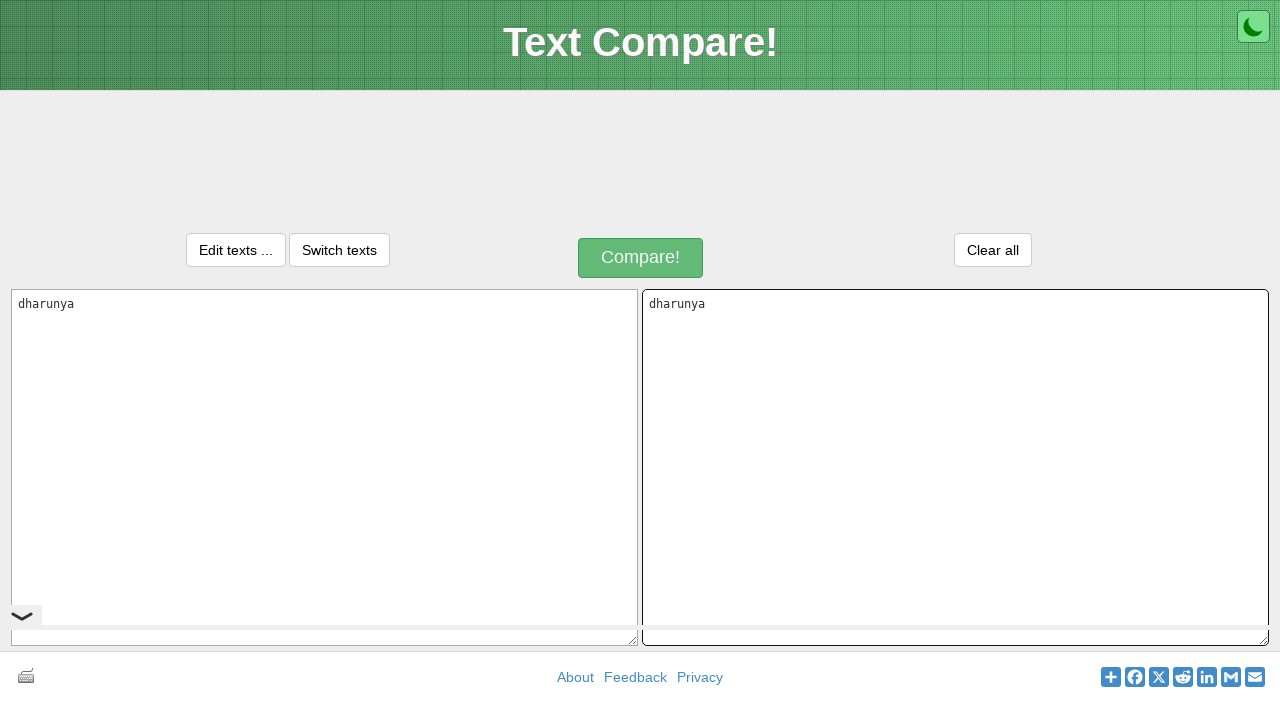